Tests unregistered user login attempt by entering email and password that don't exist in the system

Starting URL: https://app.kodnest.in/login

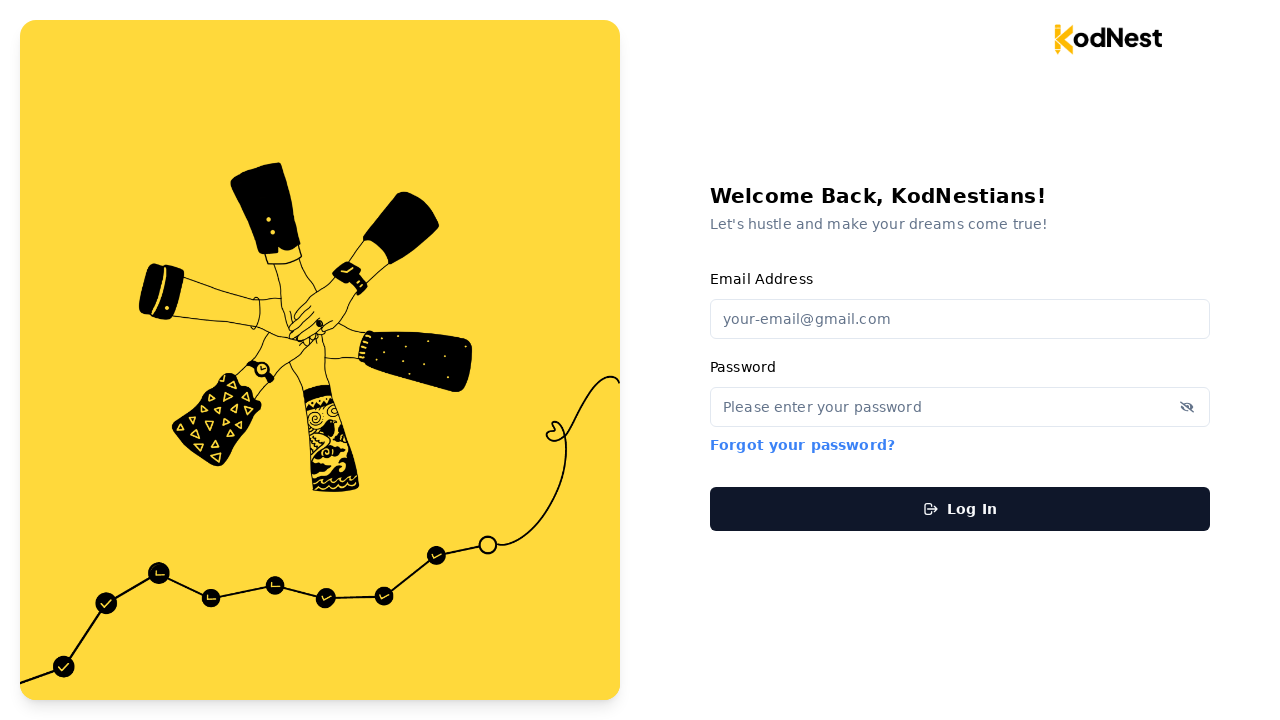

Filled email field with unregistered email 'testuser456@gmail.com' on #email-input
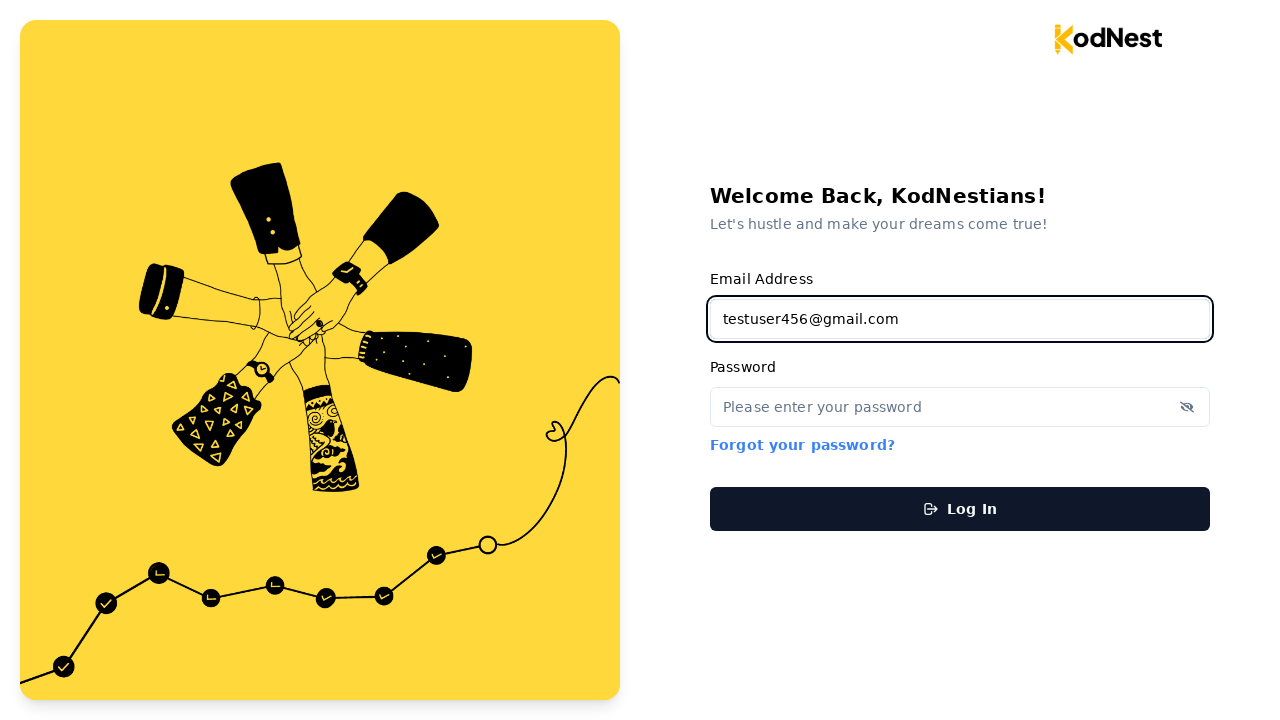

Filled password field with 'testpass789' on #password-input
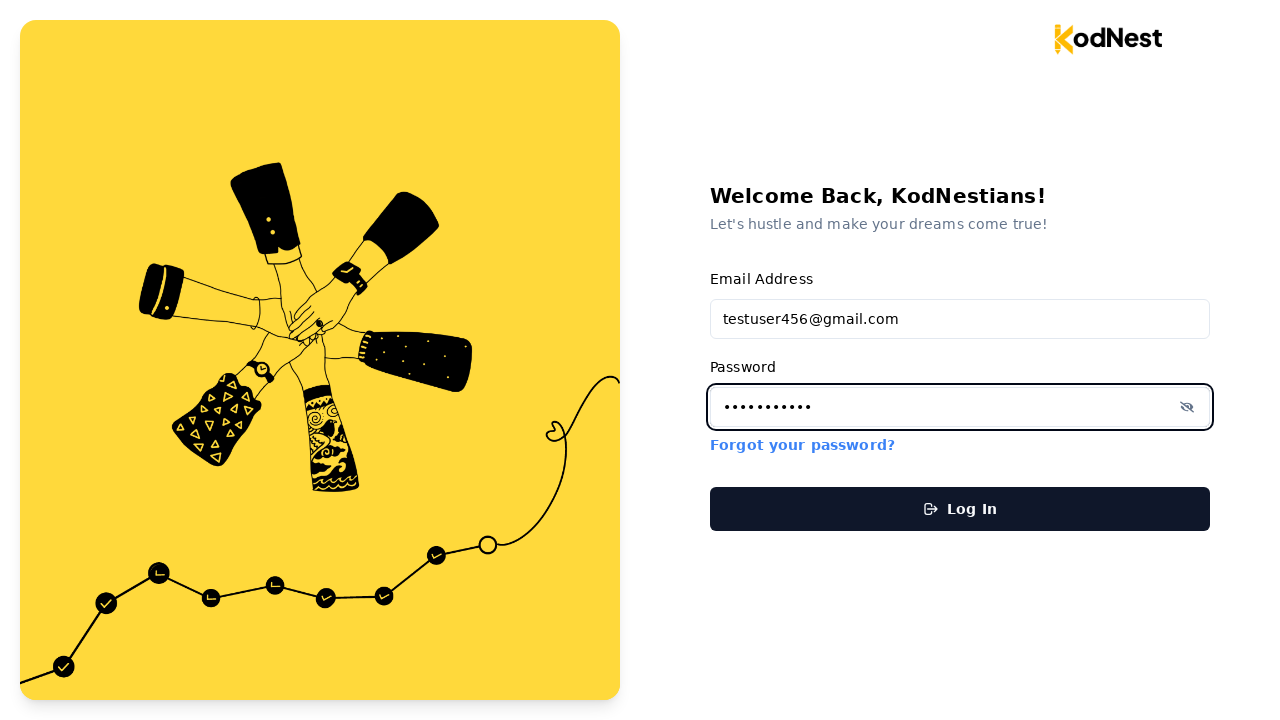

Clicked login submit button at (960, 508) on #login-submit-button
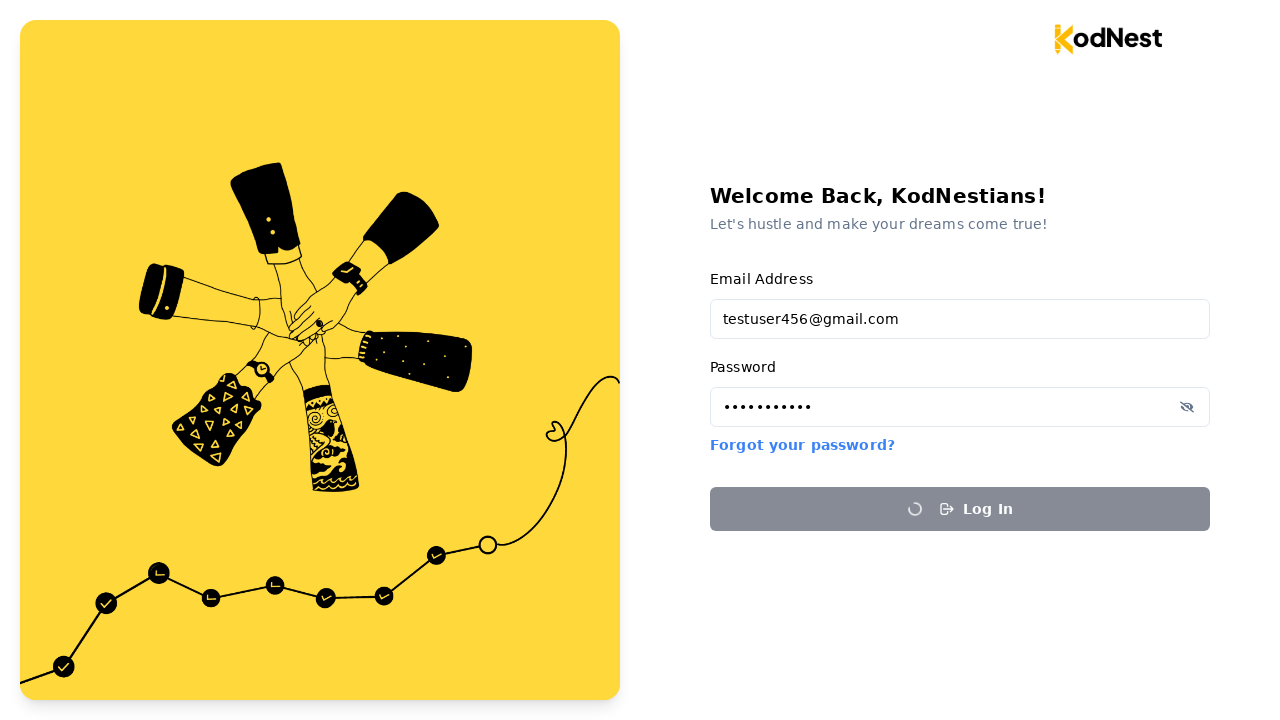

User not found error message appeared confirming unregistered email rejection
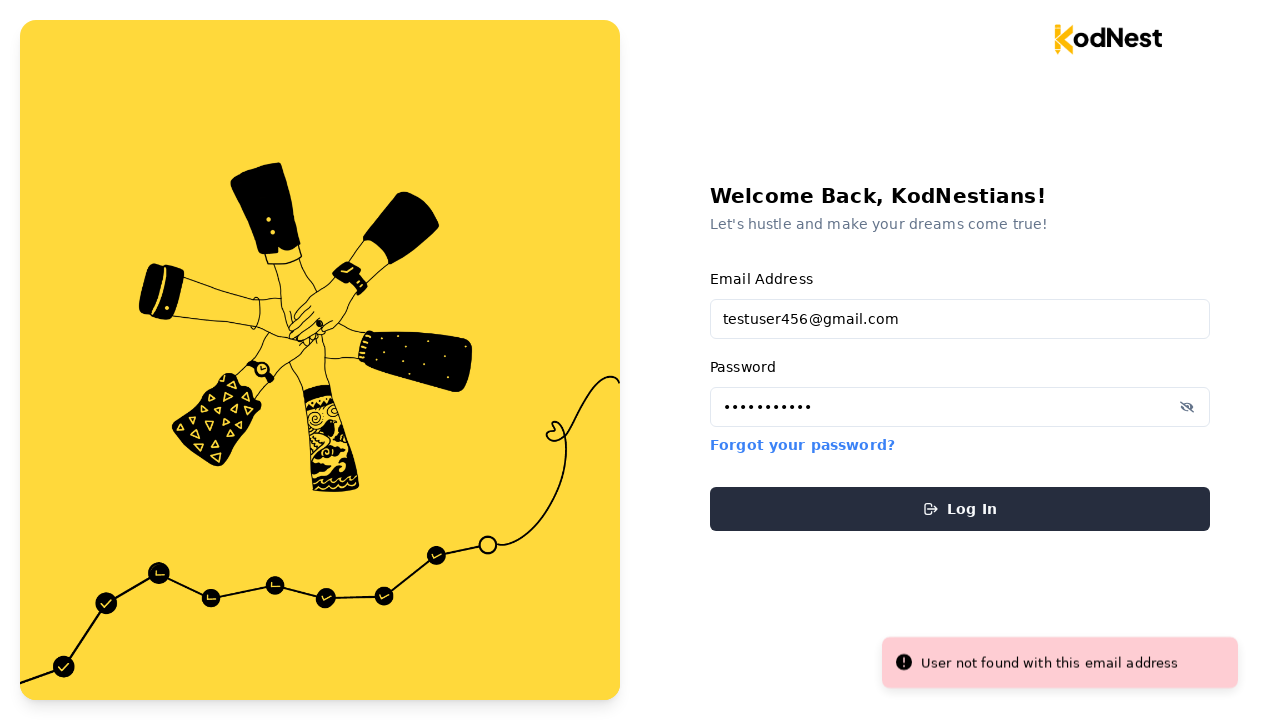

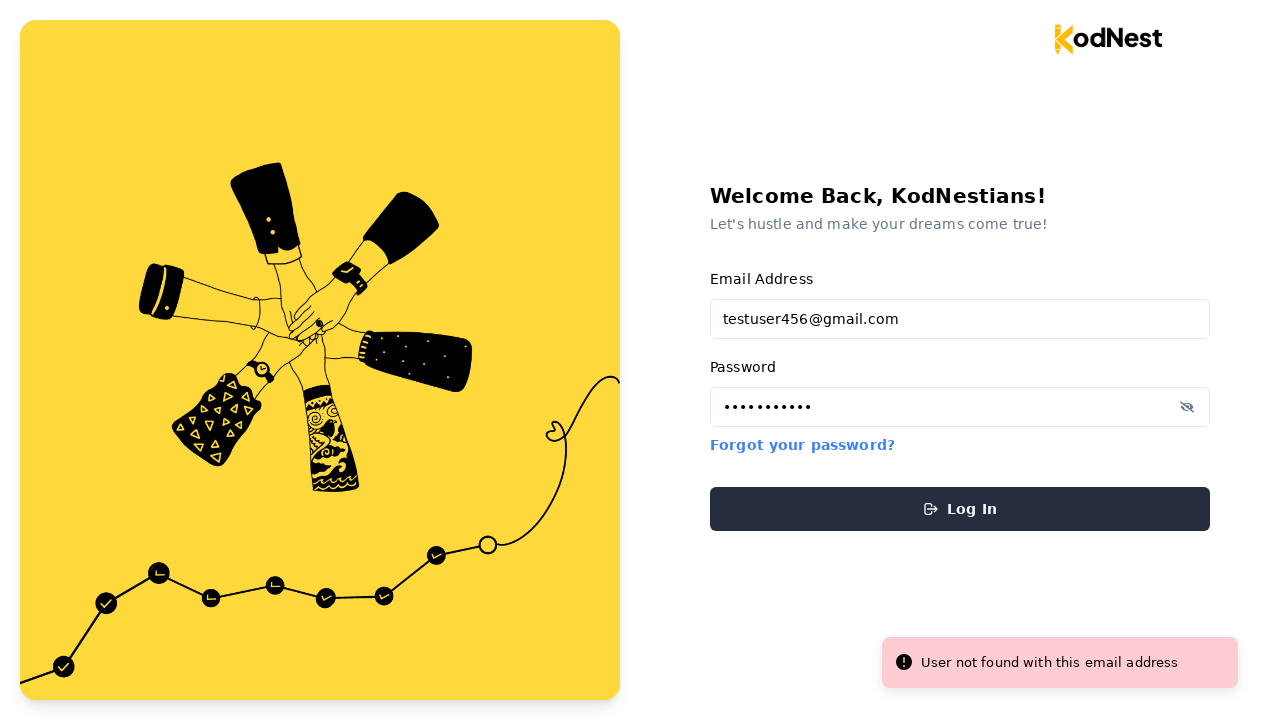